Tests registration form with mixed case characters, numbers, and spaces (length 49) in the username field.

Starting URL: https://buggy.justtestit.org/register

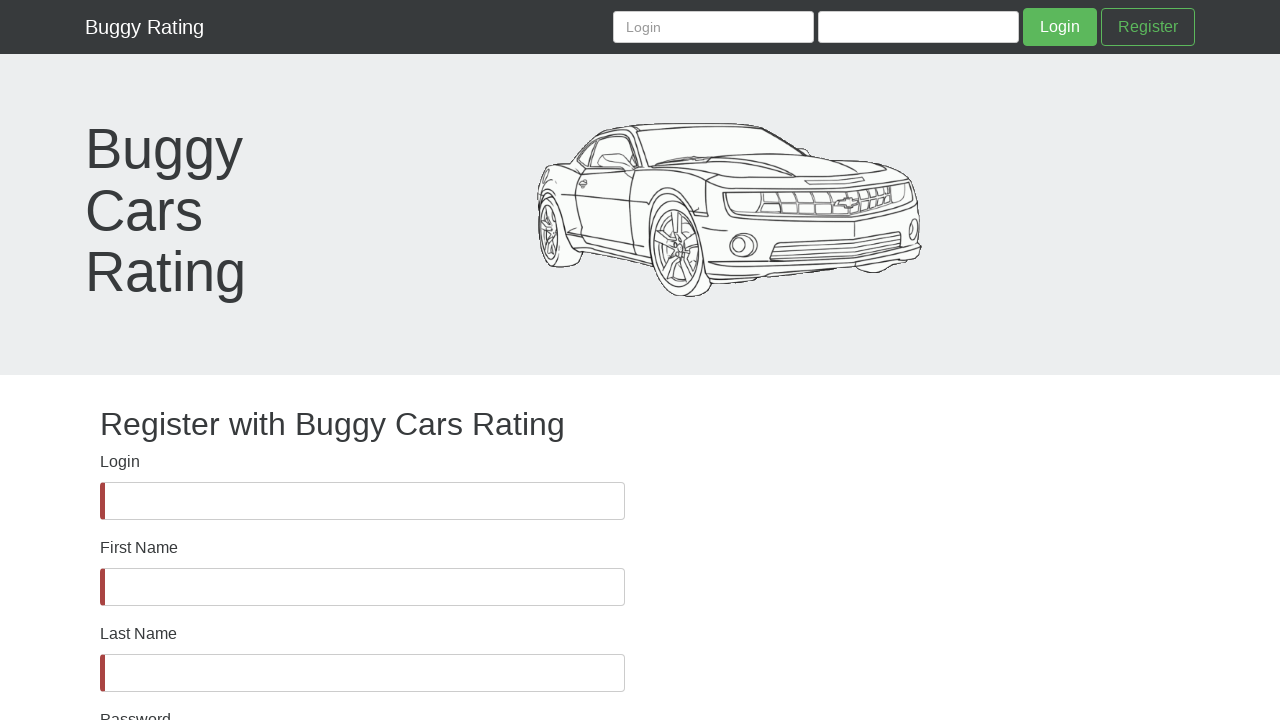

Waited for username field to be present in DOM
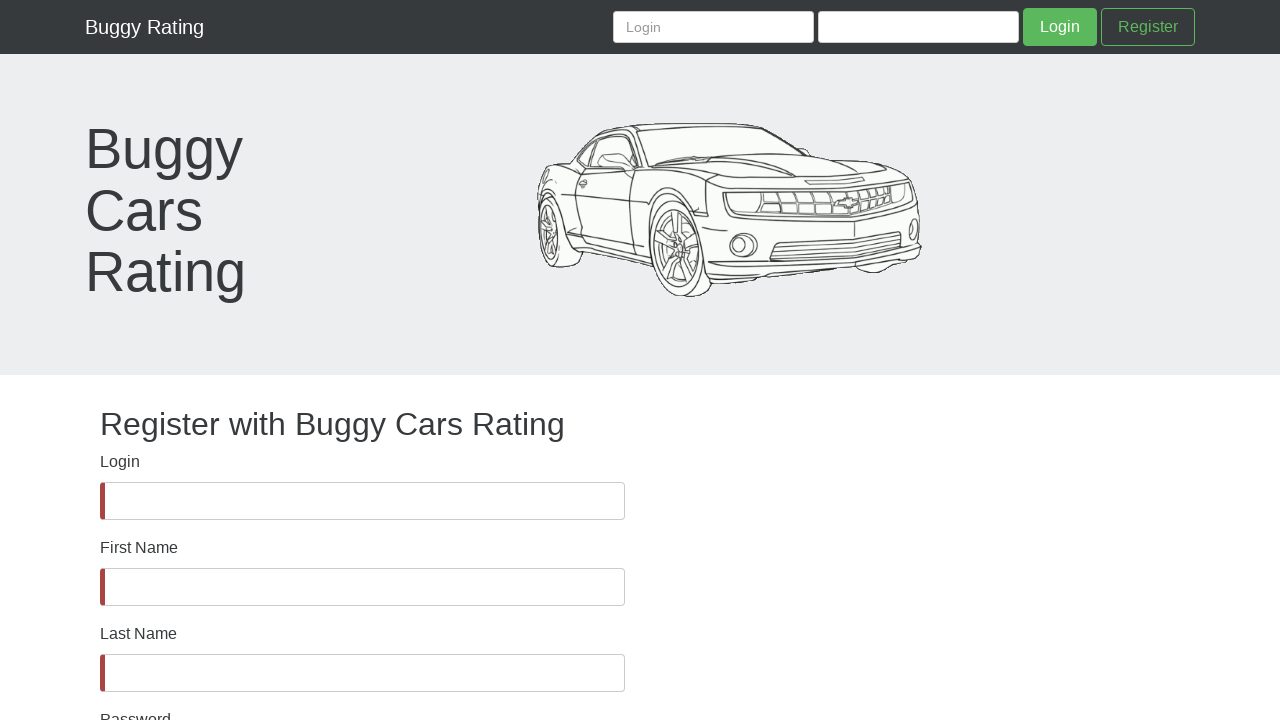

Verified username field is visible
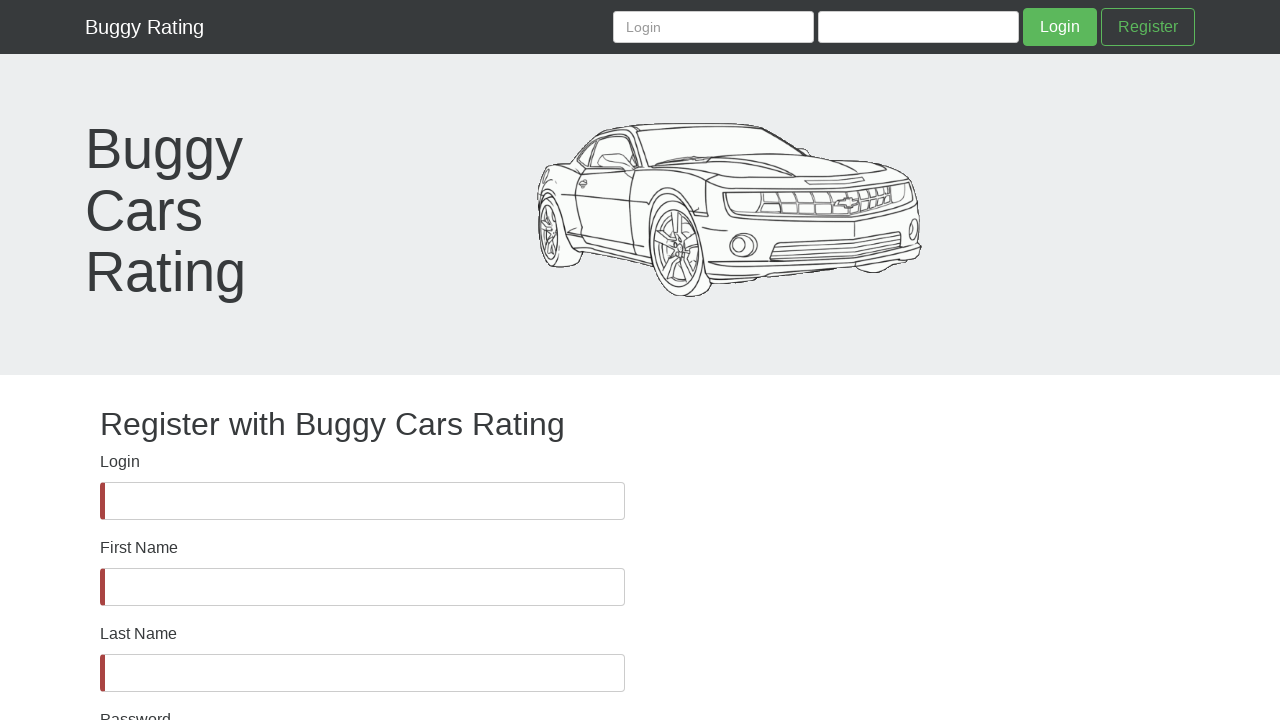

Filled username field with mixed case characters, numbers, and spaces (length 49) on #username
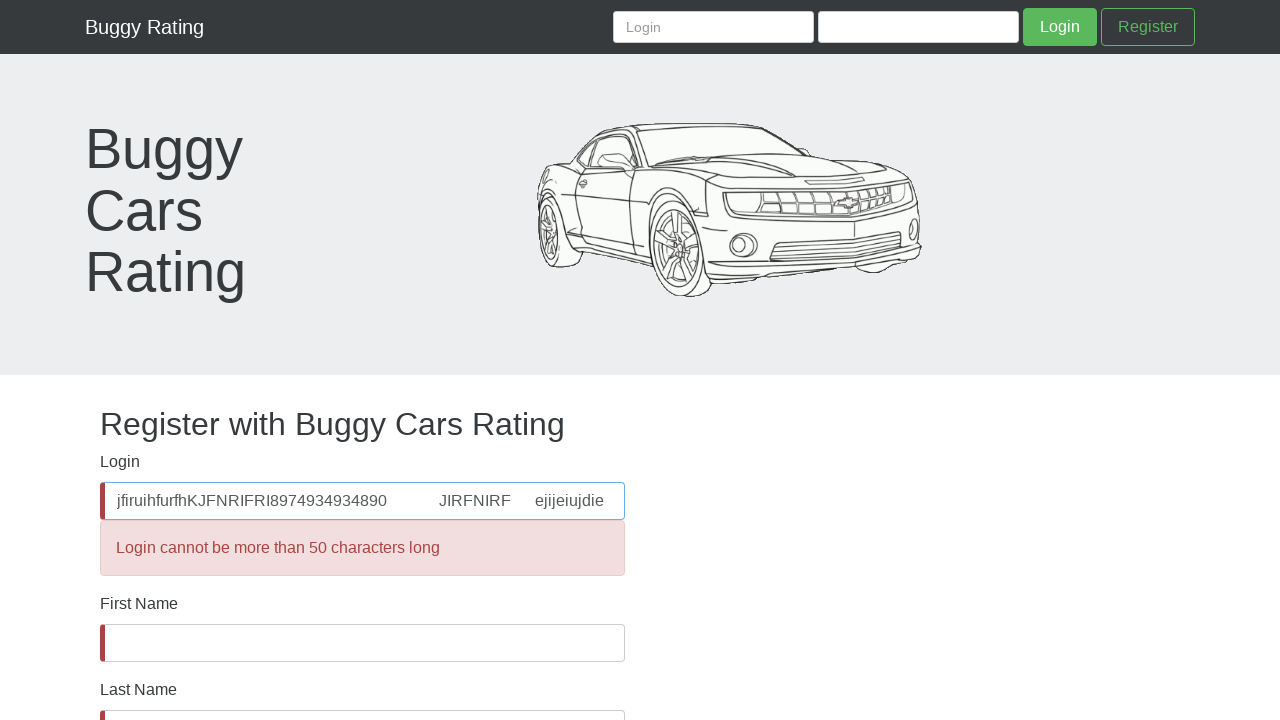

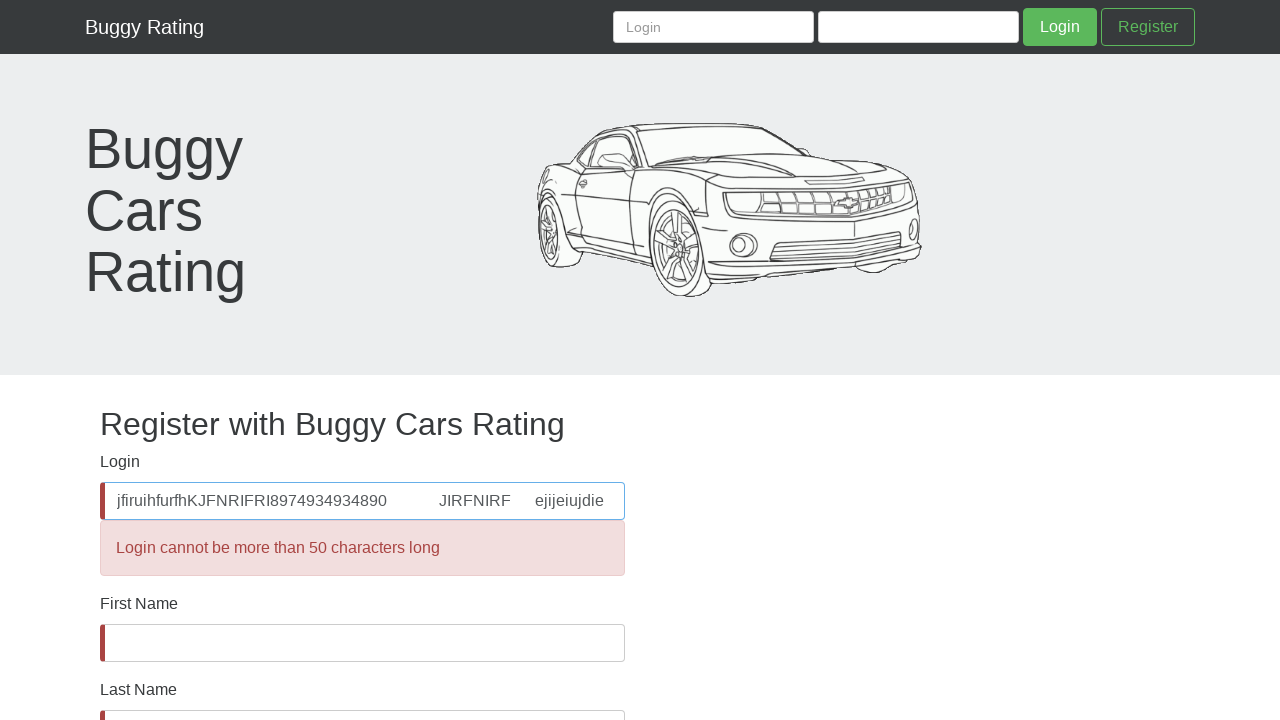